Tests clicking a button that triggers a JavaScript alert dialog, verifies the alert message, and accepts it

Starting URL: https://demoqa.com/alerts

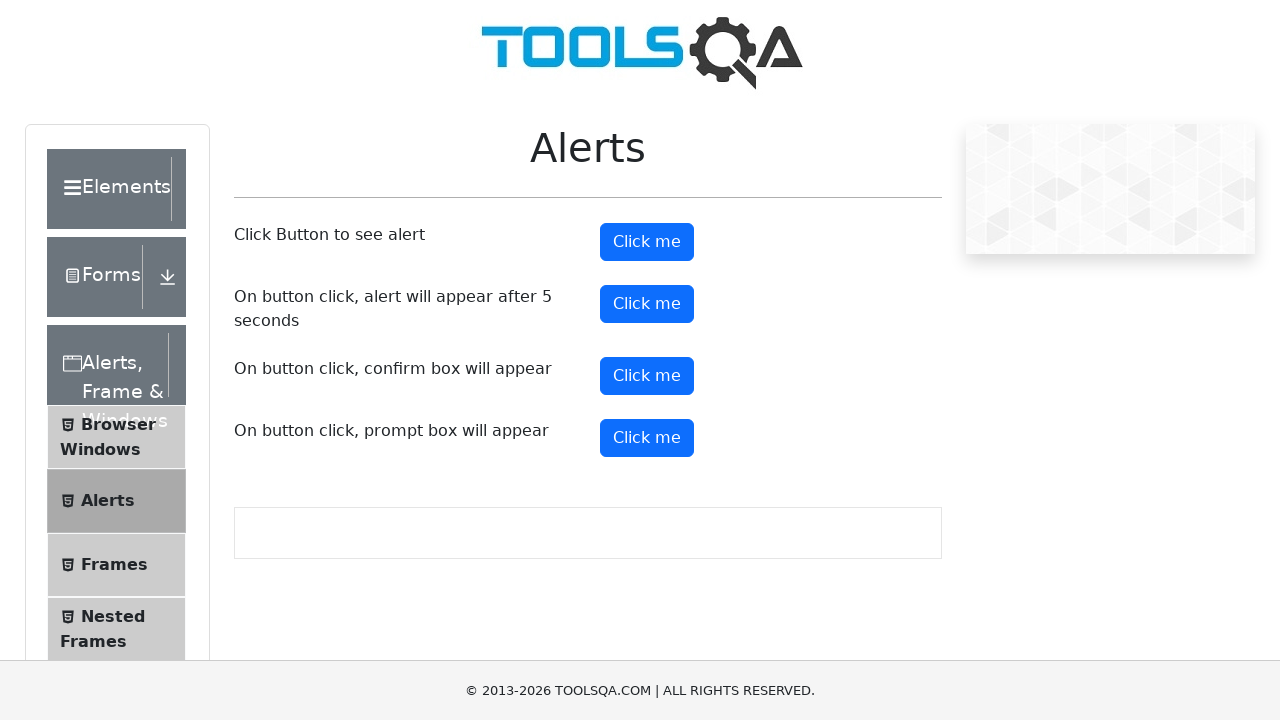

Set up dialog handler to verify alert message and accept it
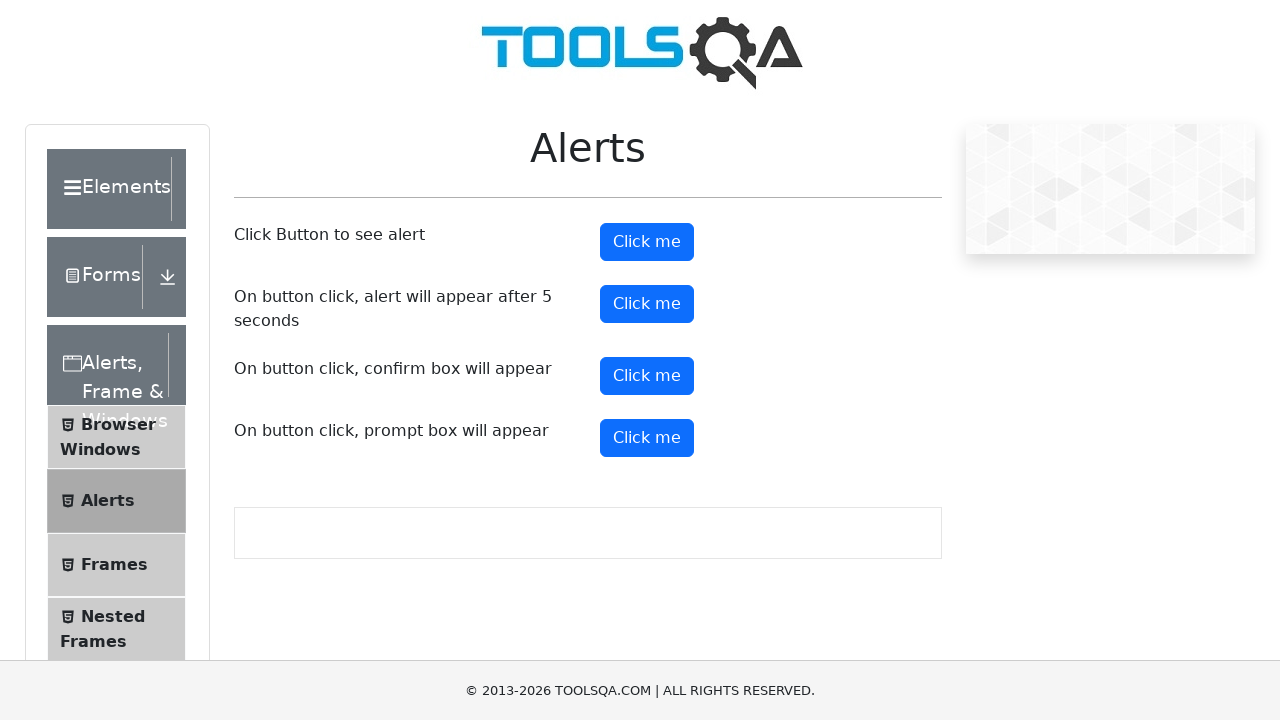

Clicked alert button to trigger JavaScript alert dialog at (647, 242) on #alertButton
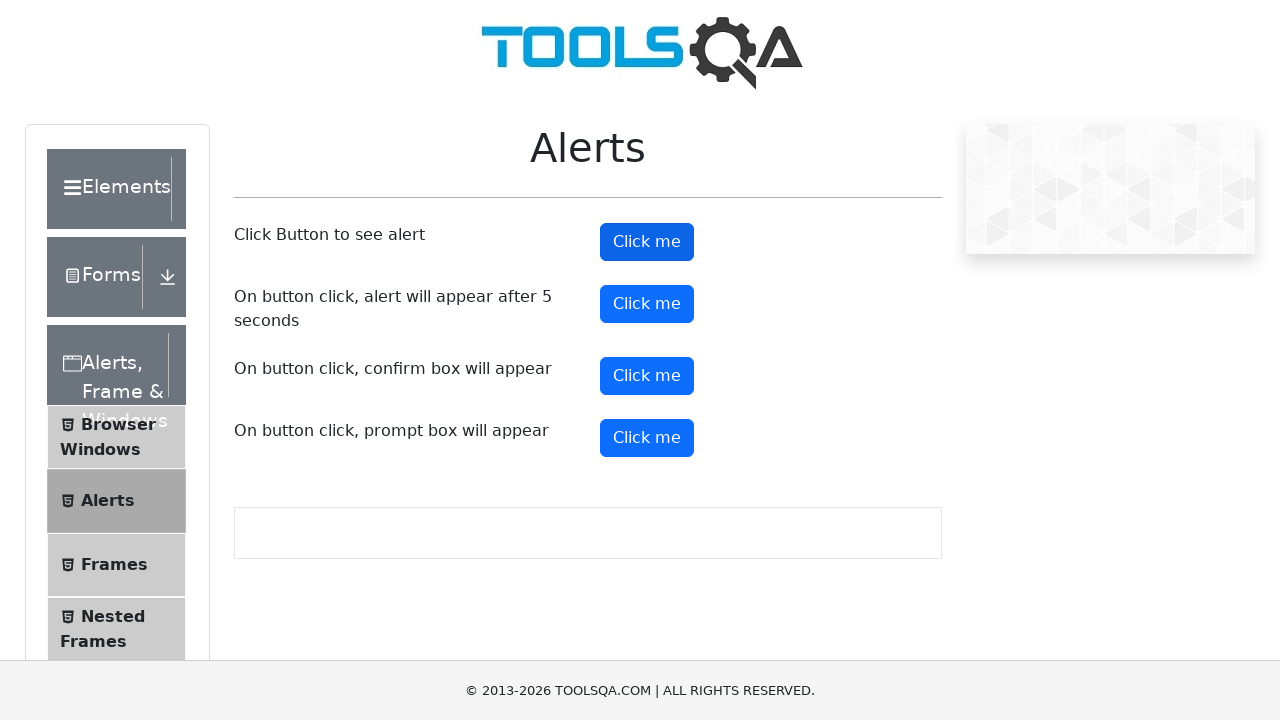

Waited for dialog to be processed
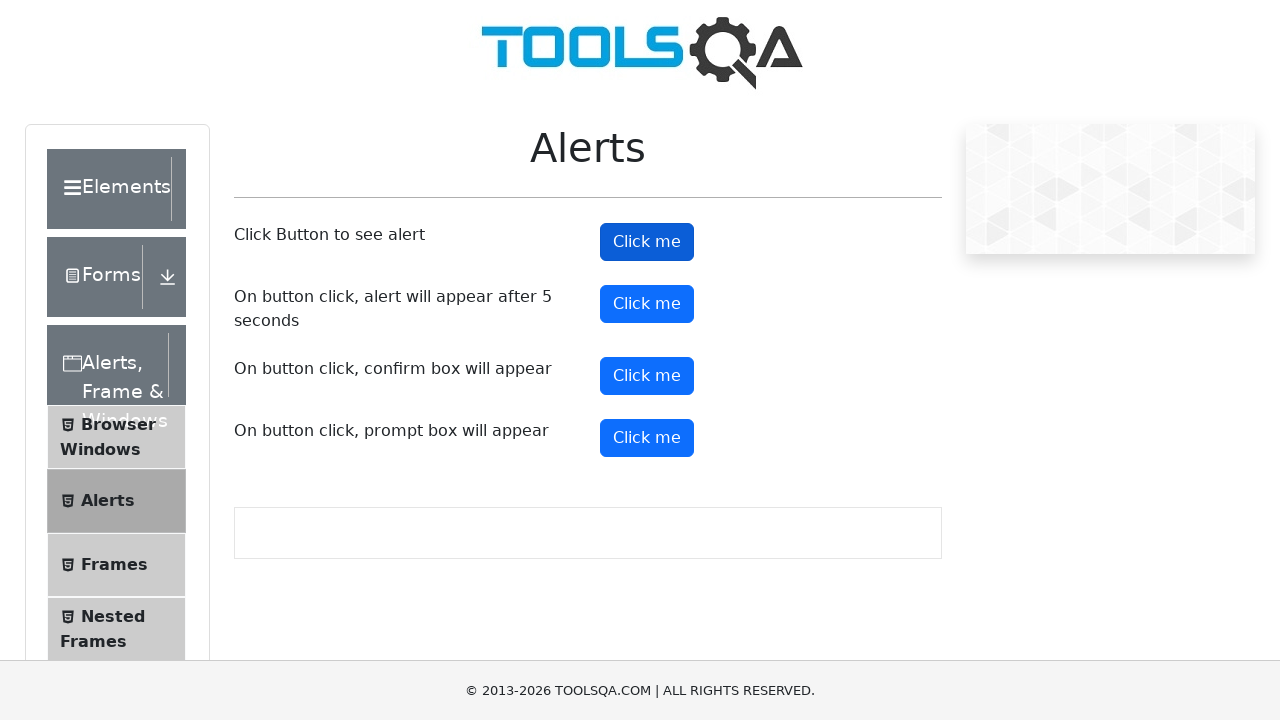

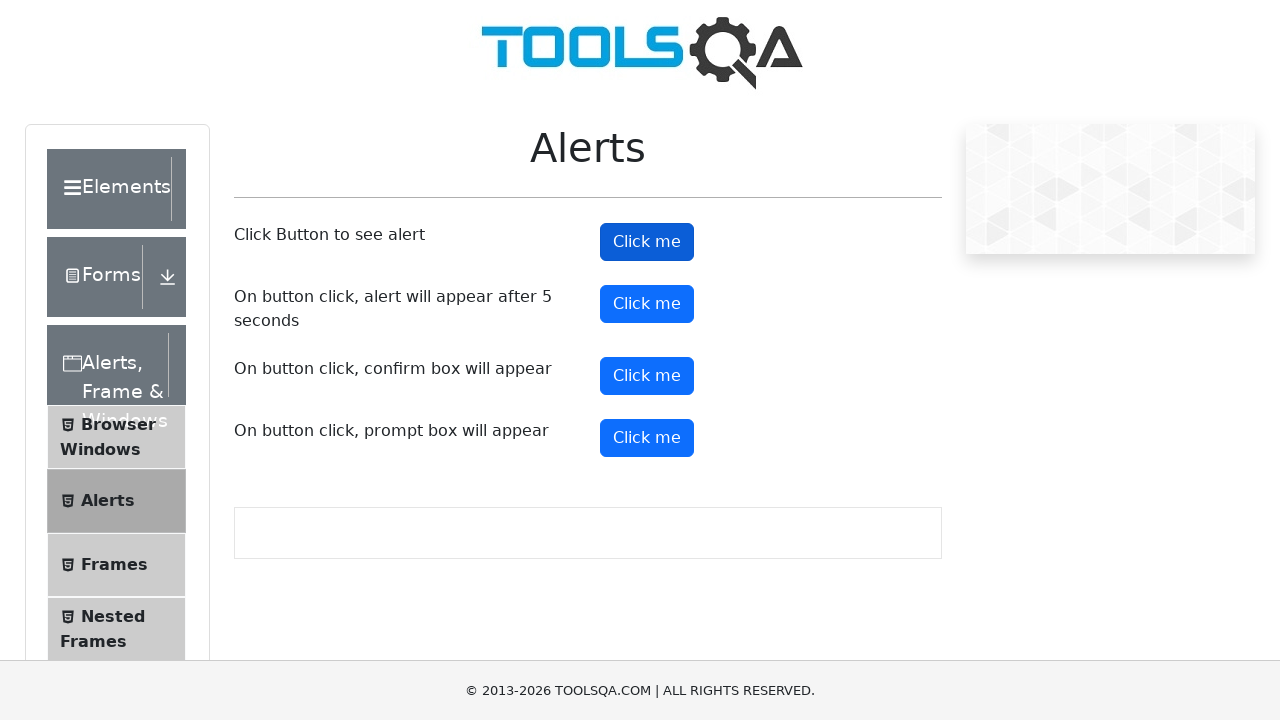